Tests JavaScript alert handling by triggering a confirmation alert and accepting it

Starting URL: http://www.tizag.com/javascriptT/javascriptalert.php

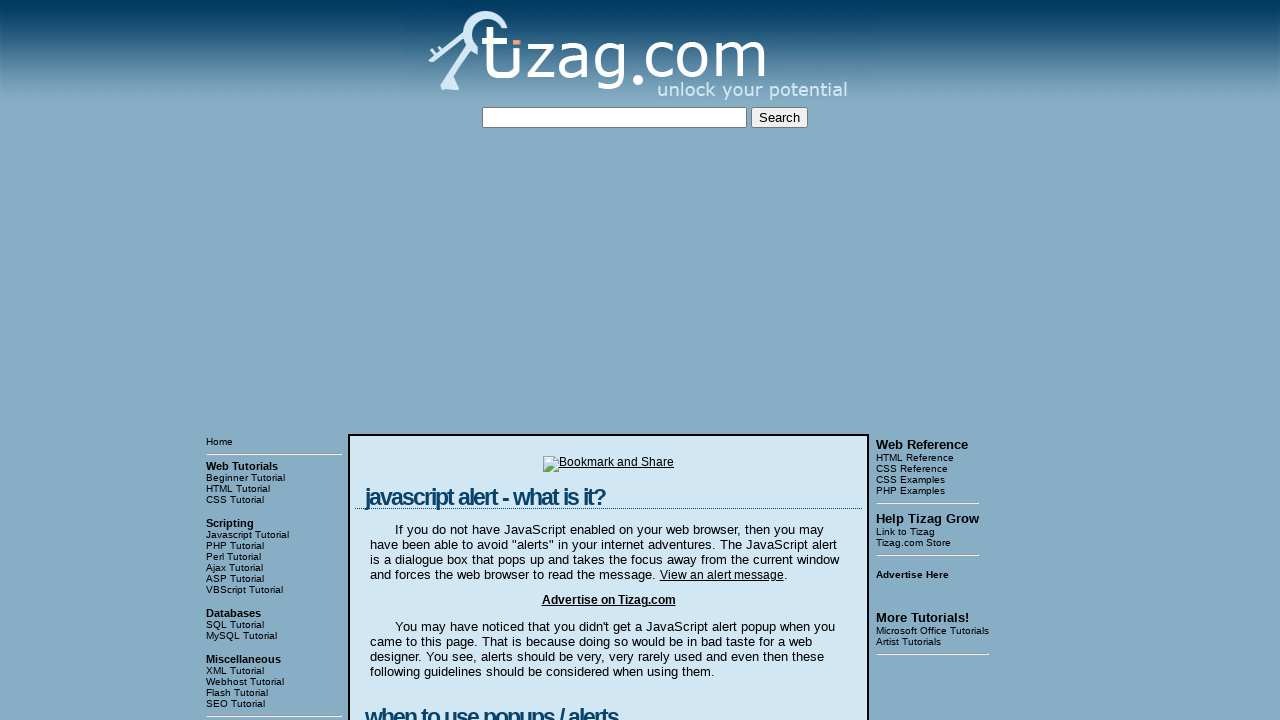

Clicked the Confirmation Alert button to trigger alert dialog at (428, 361) on input[value='Confirmation Alert']
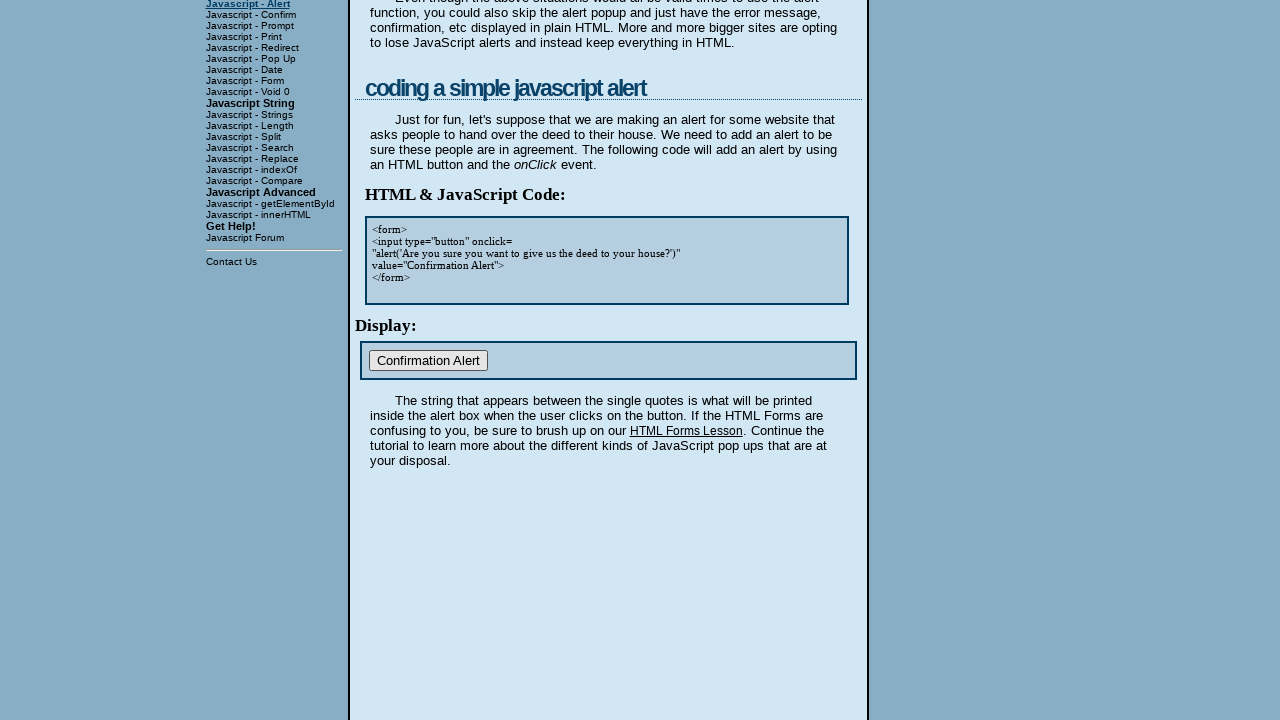

Set up dialog handler to accept confirmation alert
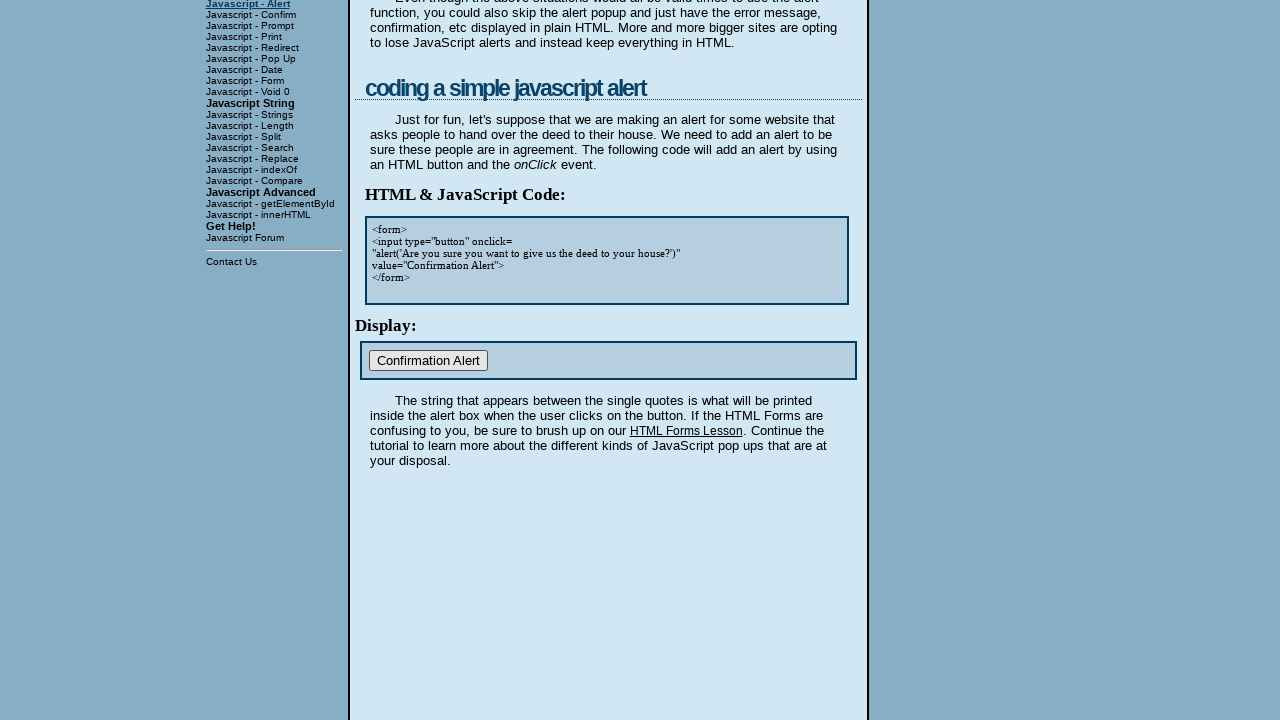

Clicked the Confirmation Alert button again to trigger and handle alert dialog at (428, 361) on input[value='Confirmation Alert']
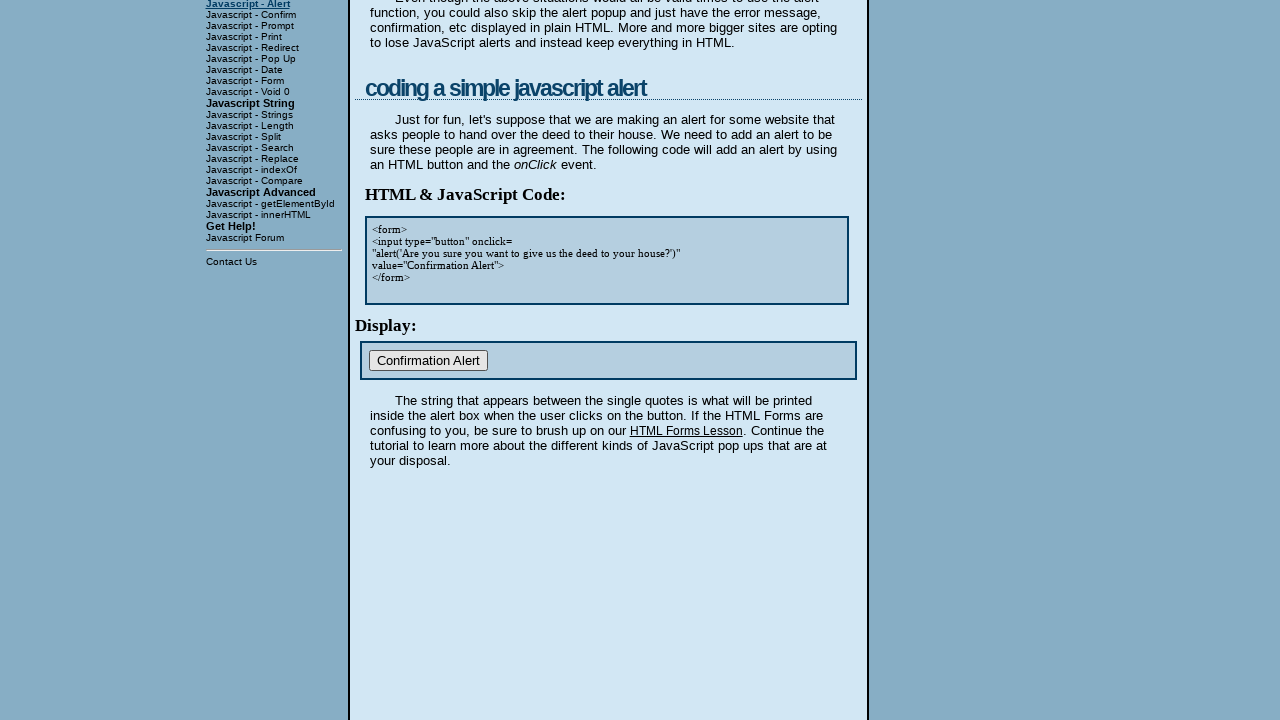

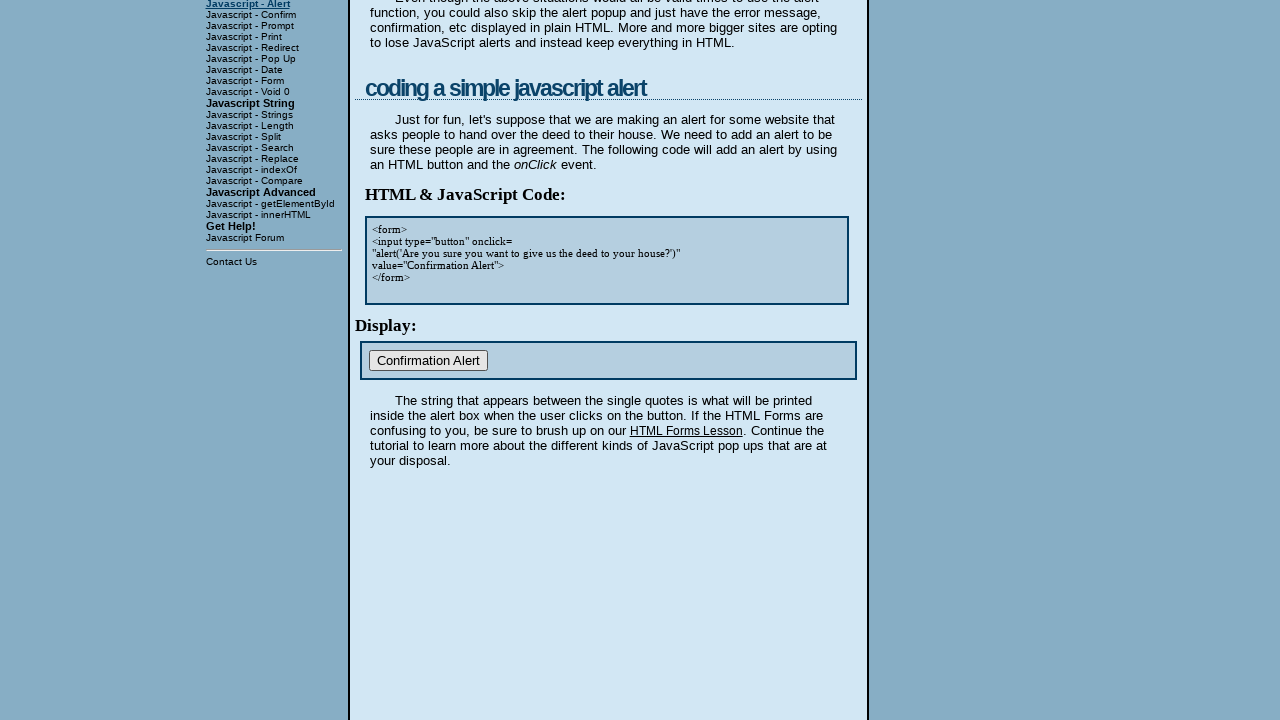